Navigates to DuckDuckGo homepage and verifies the page loads successfully

Starting URL: https://duckduckgo.com

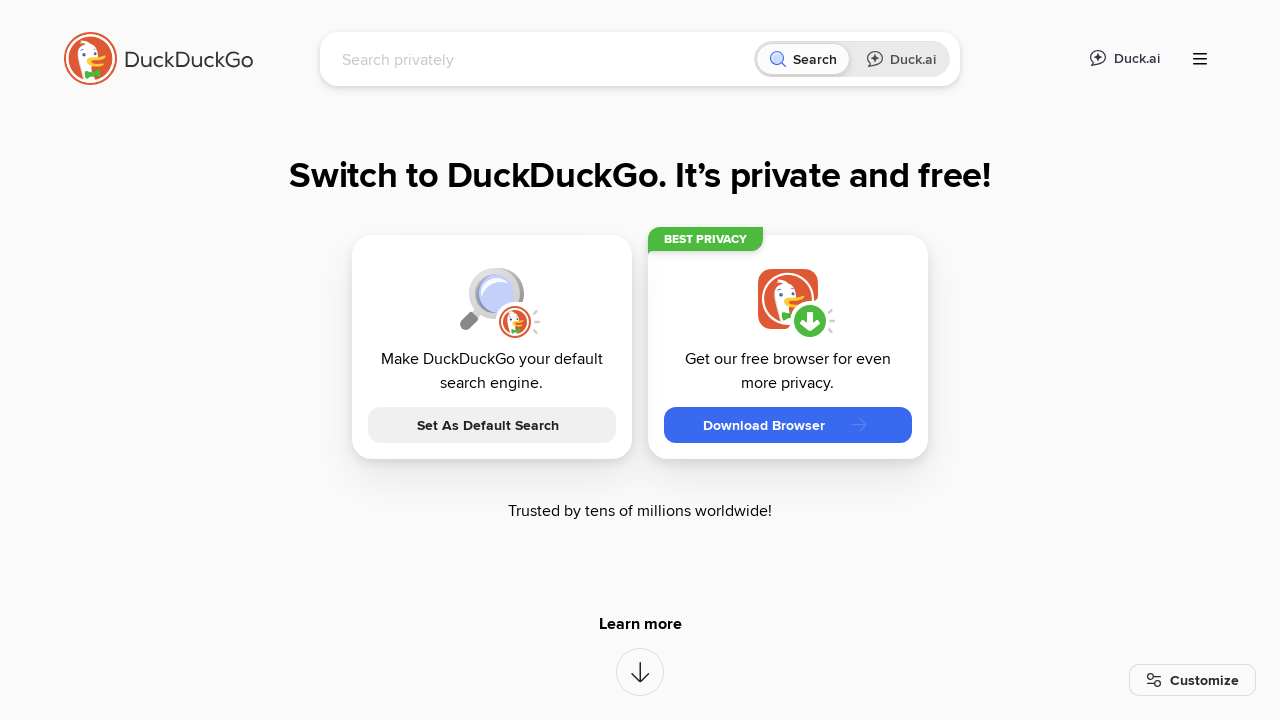

DuckDuckGo homepage loaded and search input field is visible
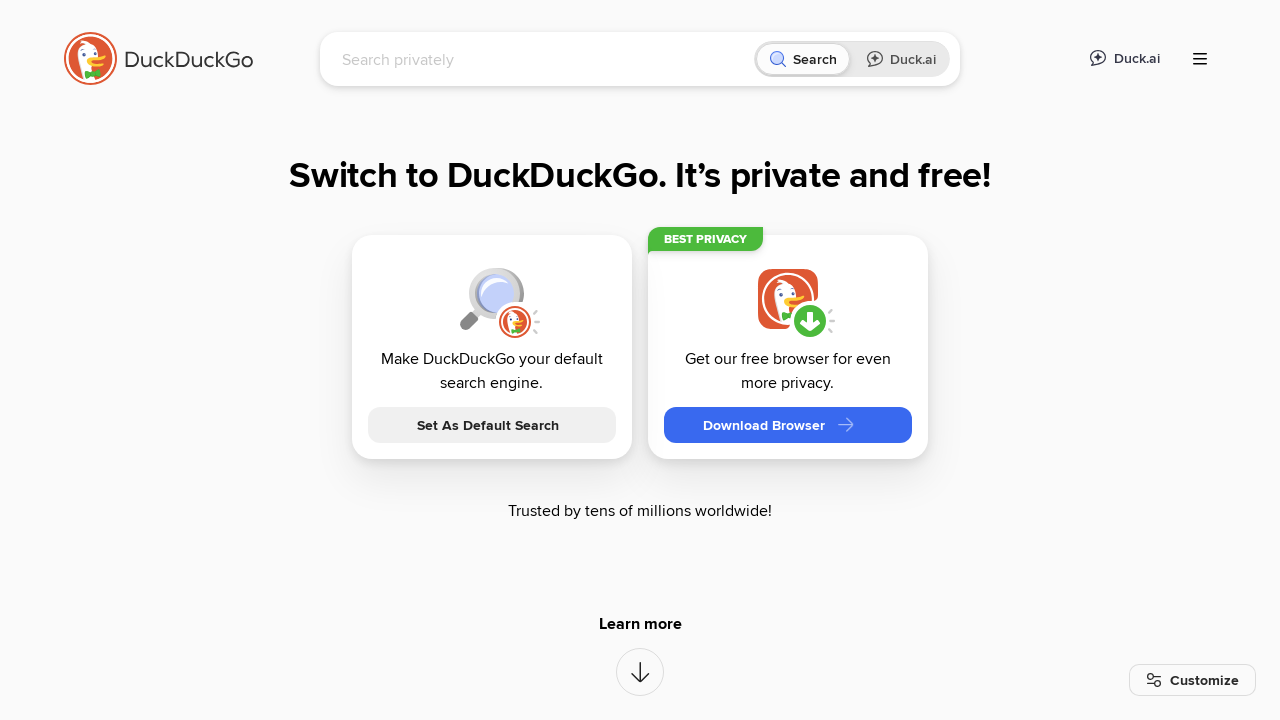

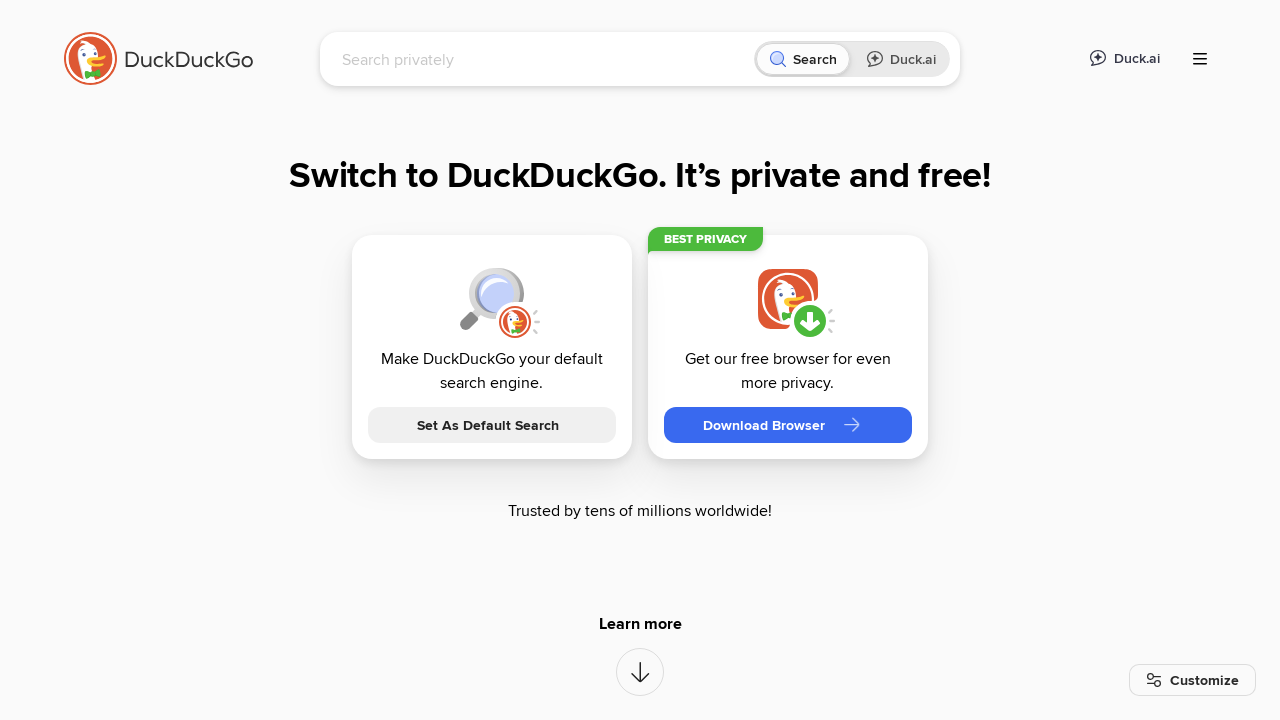